Tests browser alert handling by clicking a button, accepting a confirm dialog, then solving a math captcha by reading a value from the page, calculating a logarithmic formula, and submitting the result.

Starting URL: http://suninjuly.github.io/alert_accept.html

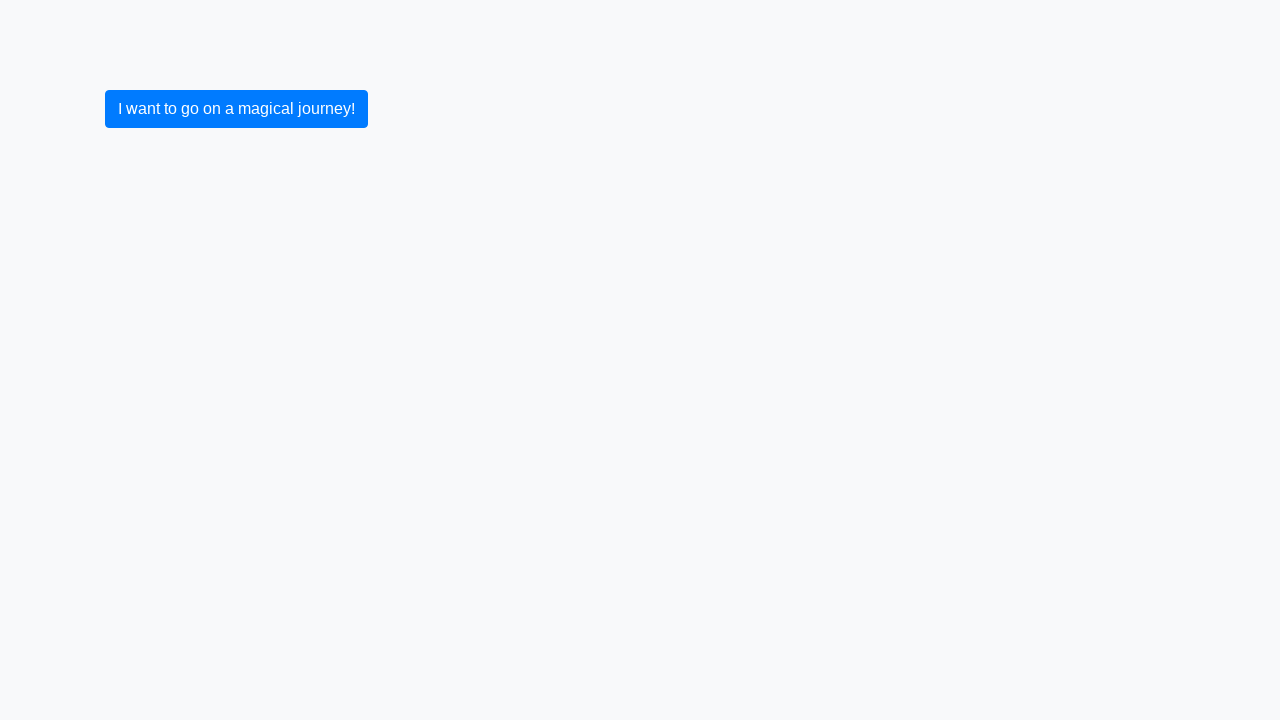

Set up dialog handler to accept confirm dialogs
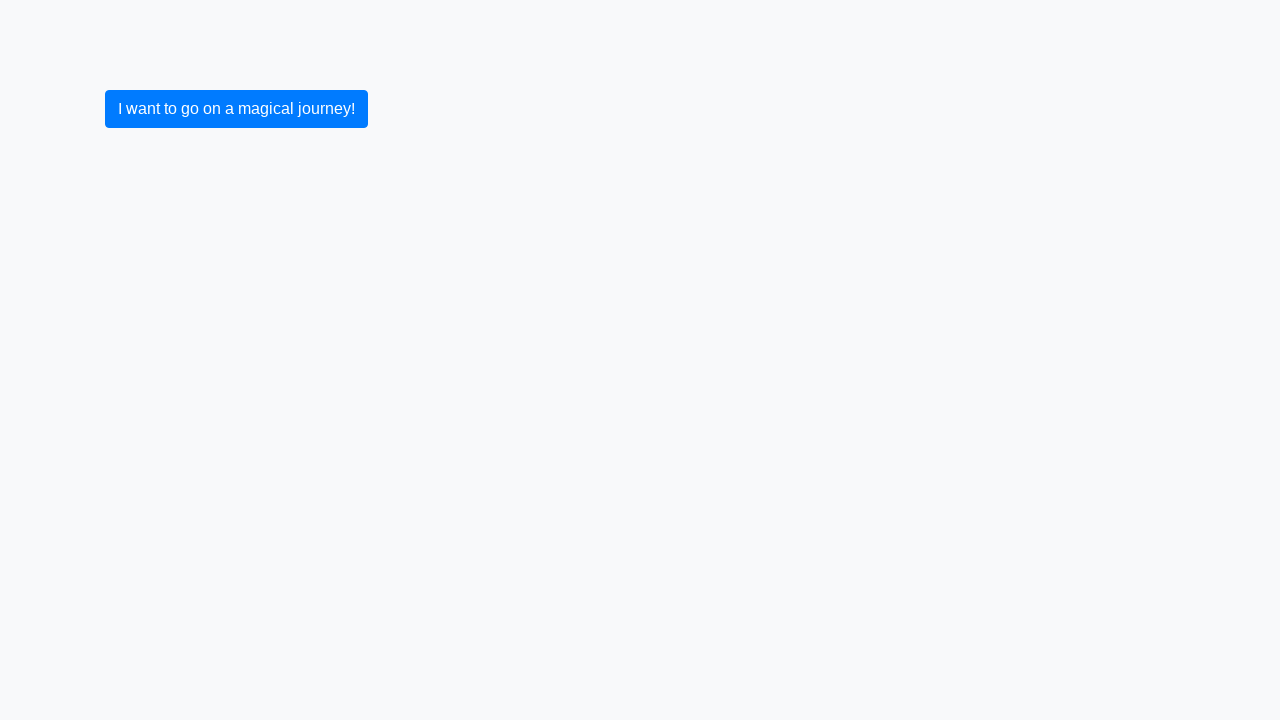

Clicked button to trigger alert dialog at (236, 109) on button.btn
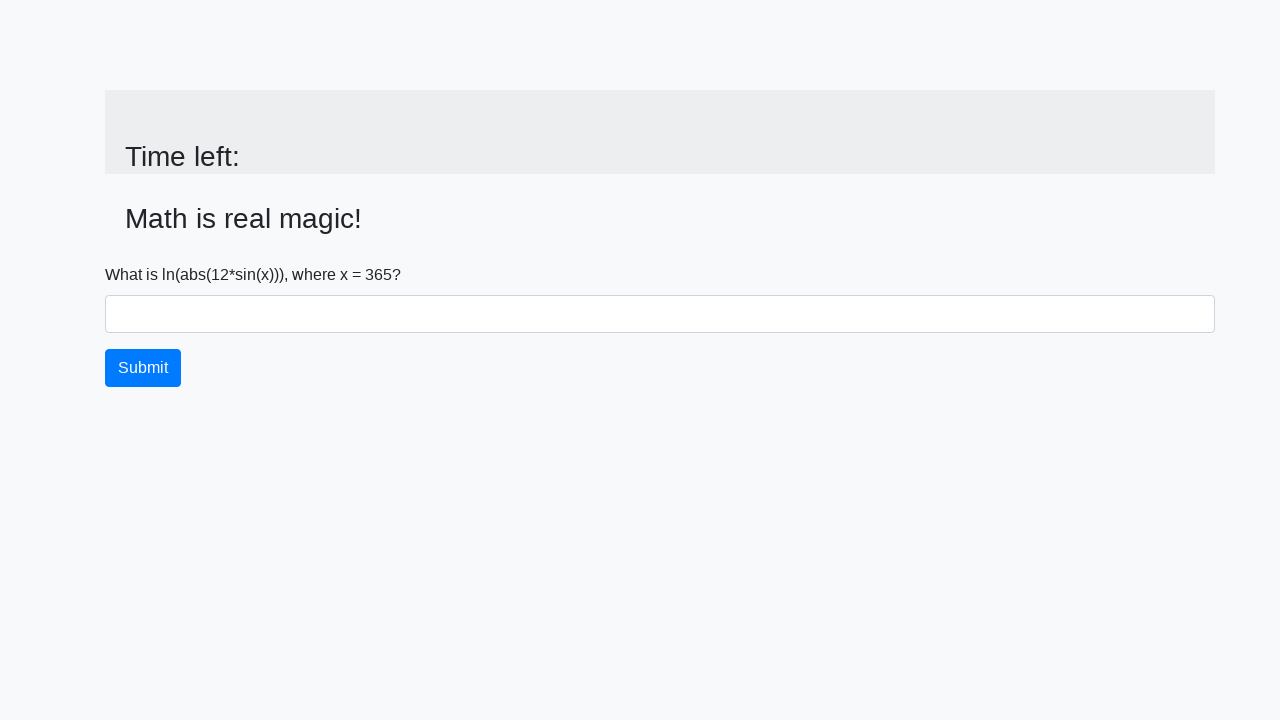

Alert dialog accepted and page content loaded
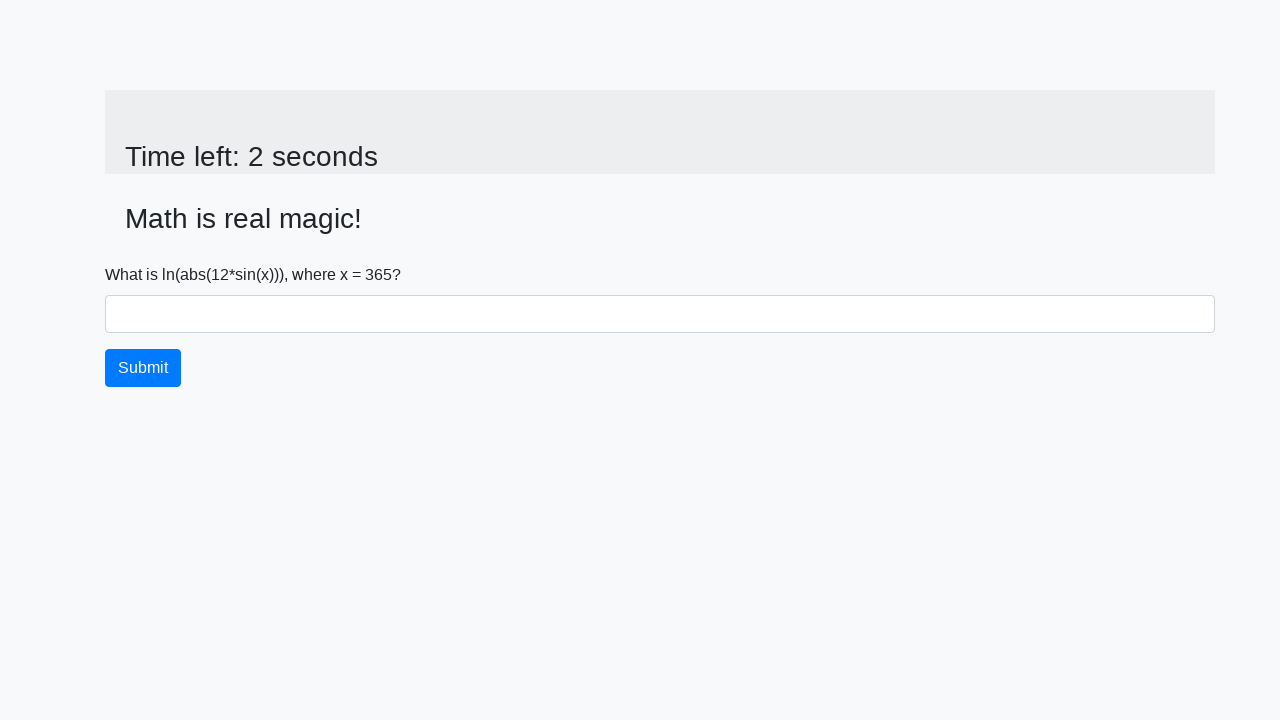

Retrieved input value from page: 365
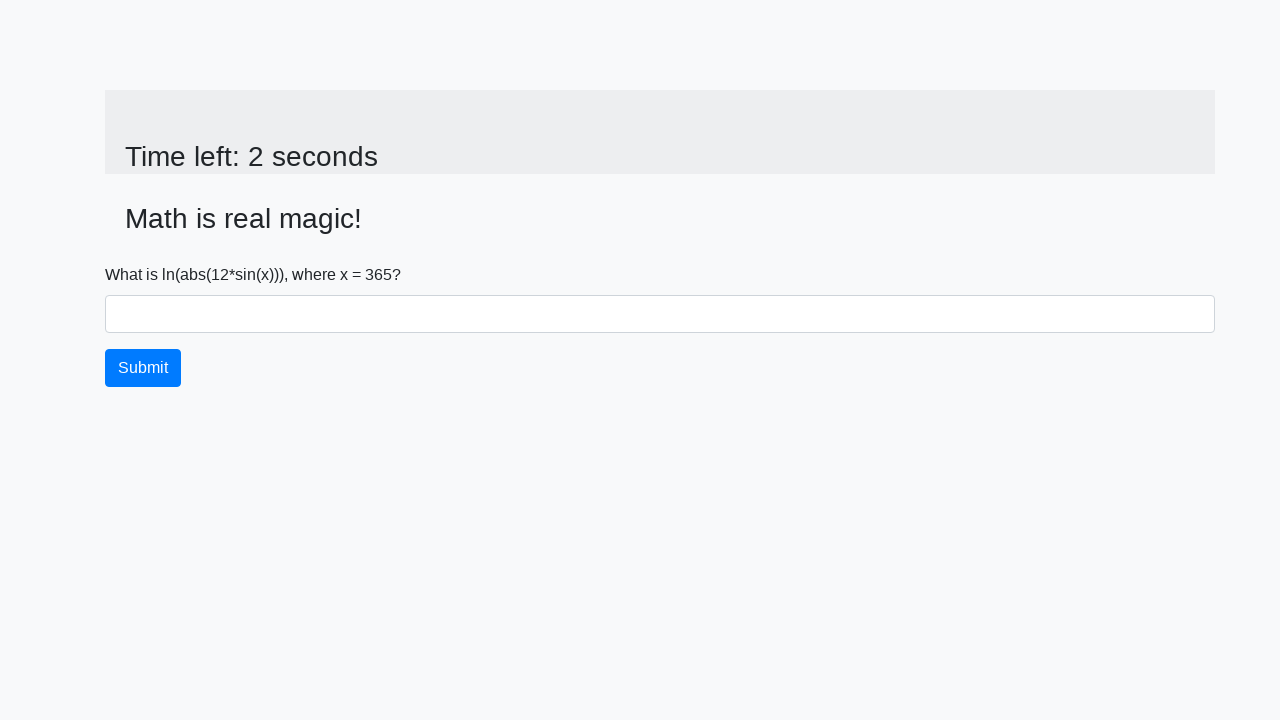

Filled form with calculated logarithmic result on input[name='text']
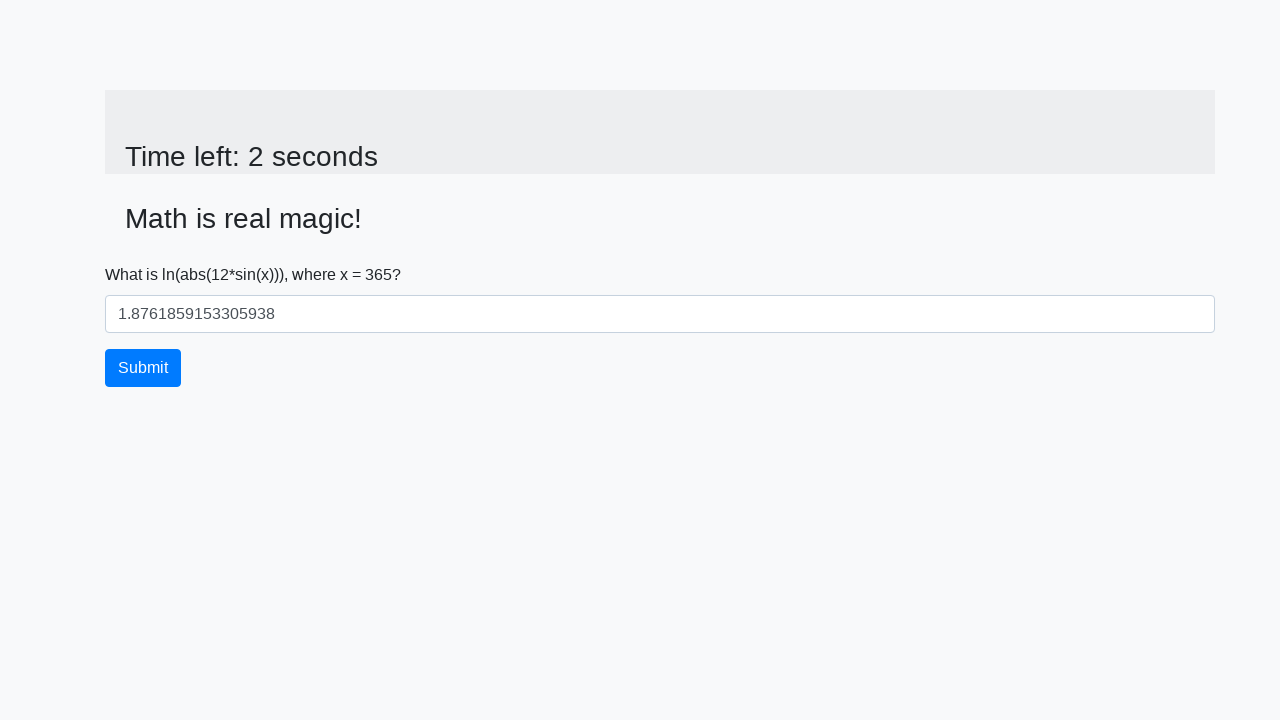

Clicked submit button to send answer at (143, 368) on button.btn
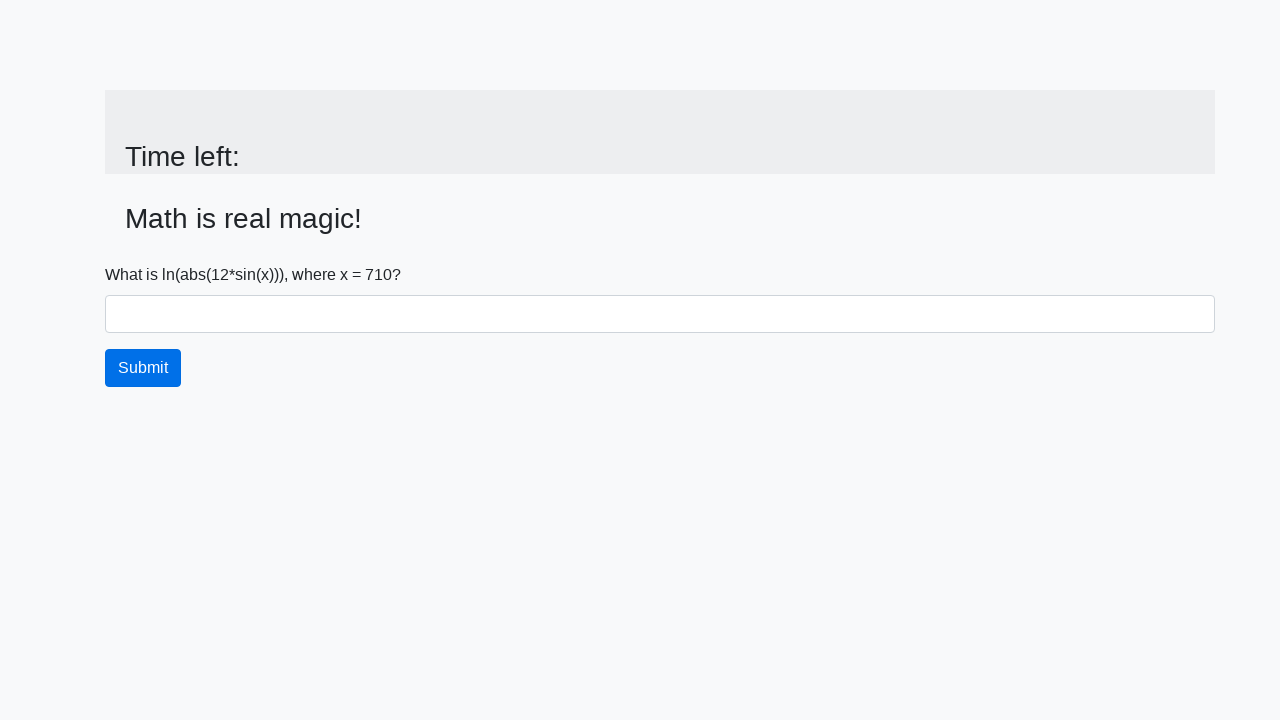

Waited for server response
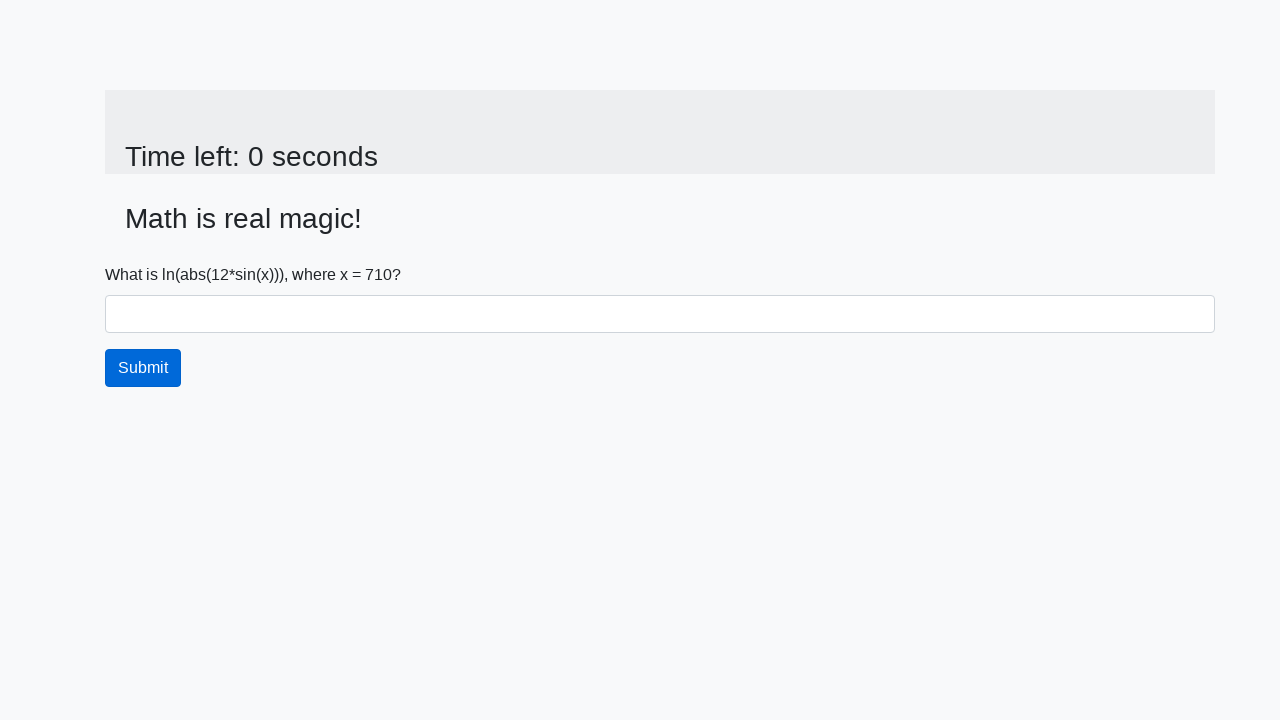

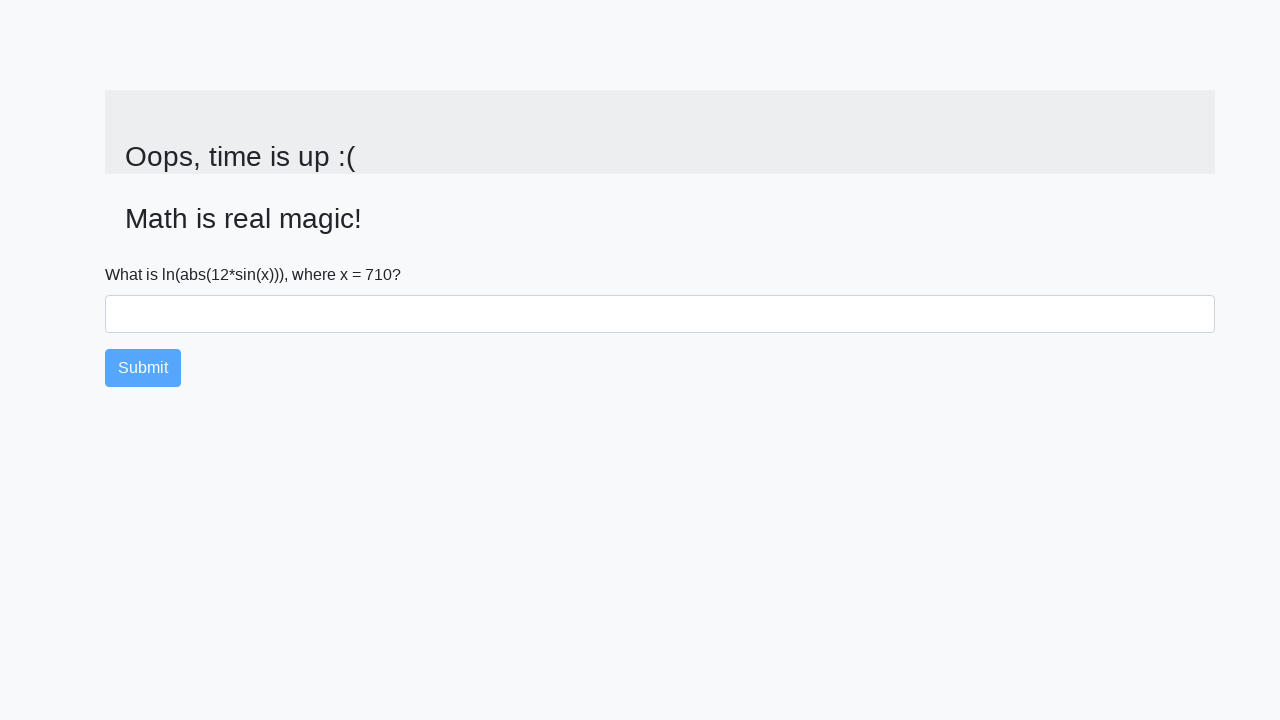